Navigates to Rahul Shetty Academy homepage and verifies the page loads by checking the title and URL are accessible.

Starting URL: https://rahulshettyacademy.com

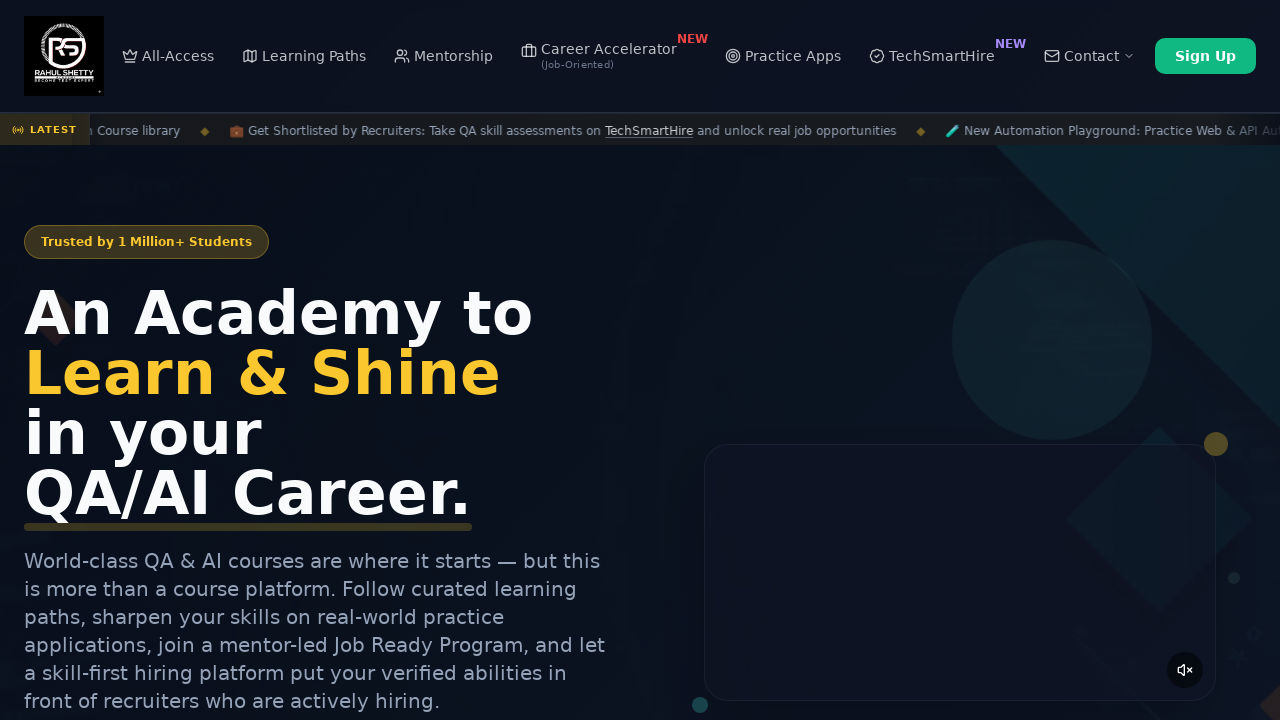

Waited for page to reach domcontentloaded state
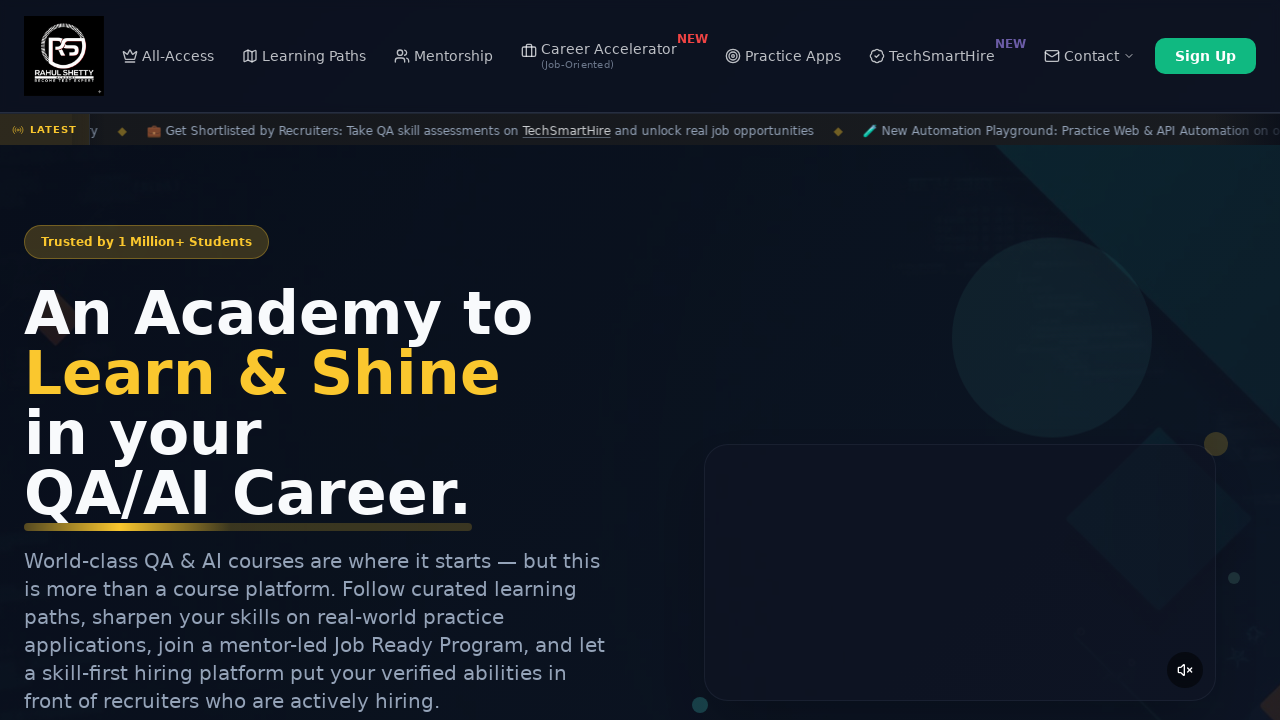

Retrieved page title: 'Rahul Shetty Academy | QA Automation, Playwright, AI Testing & Online Training'
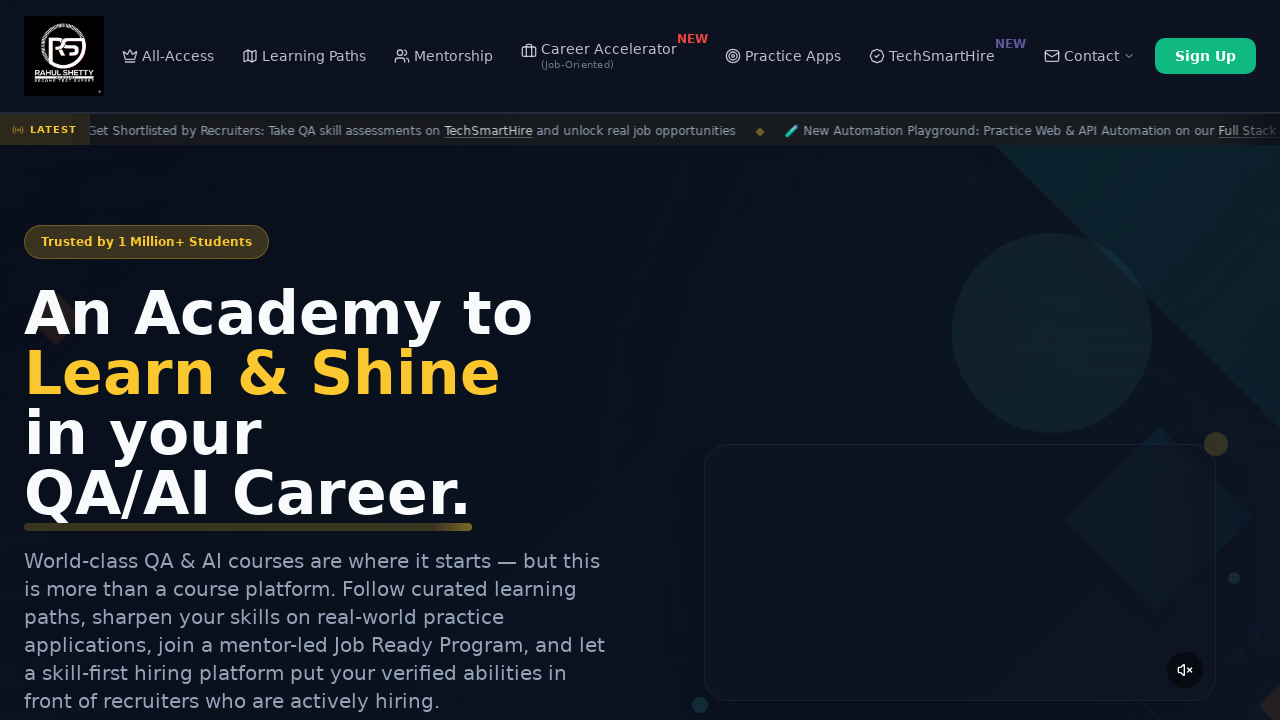

Retrieved current URL: 'https://rahulshettyacademy.com/'
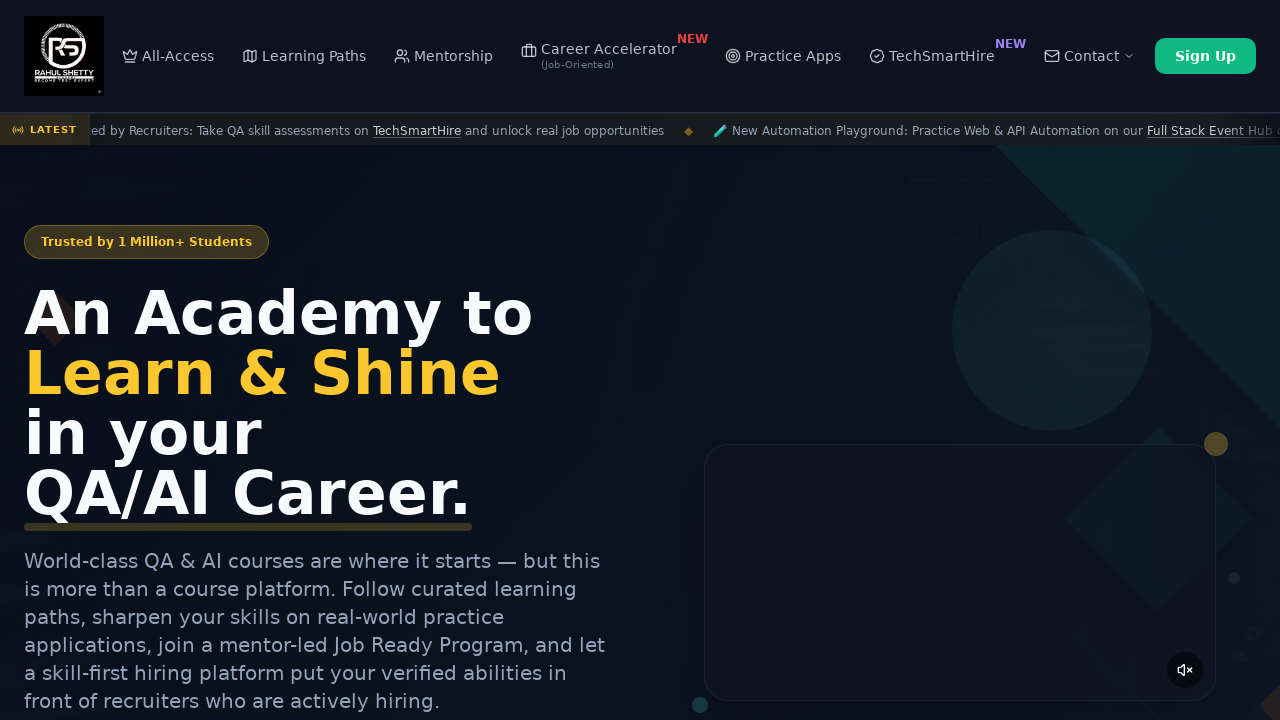

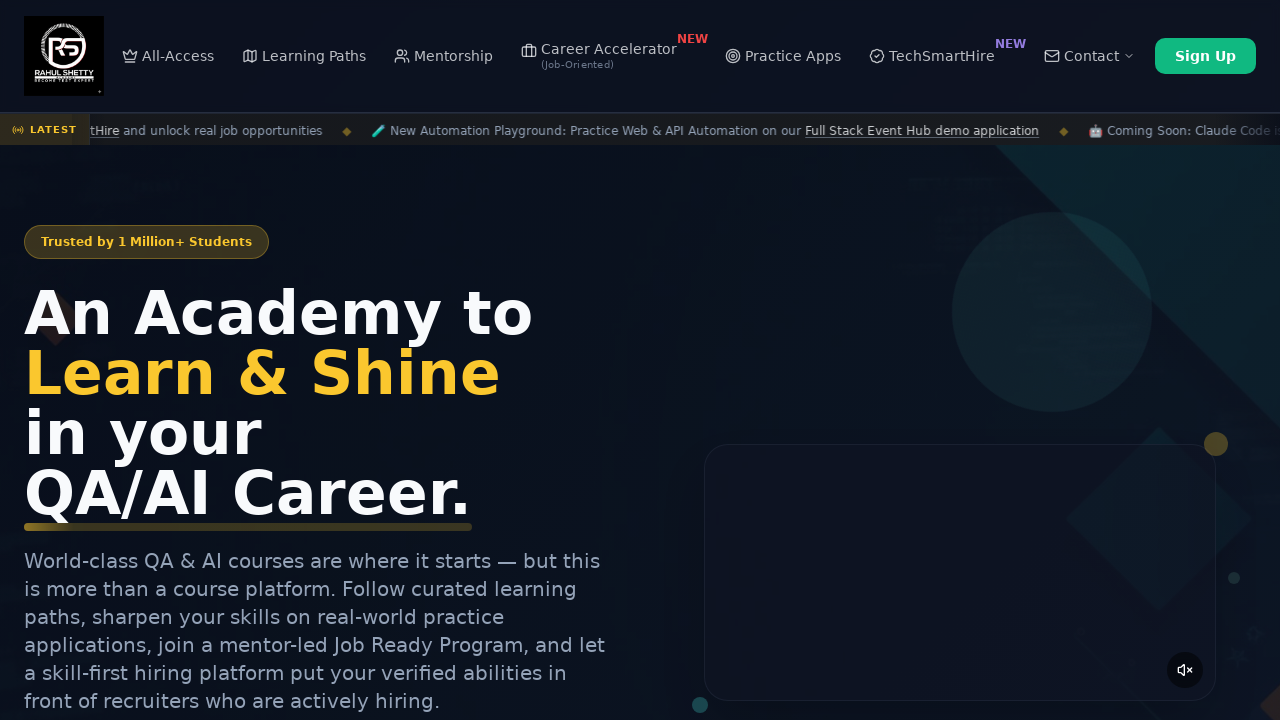